Tests table scrolling functionality and validates the sum of values in a table column matches the displayed total

Starting URL: https://rahulshettyacademy.com/AutomationPractice/

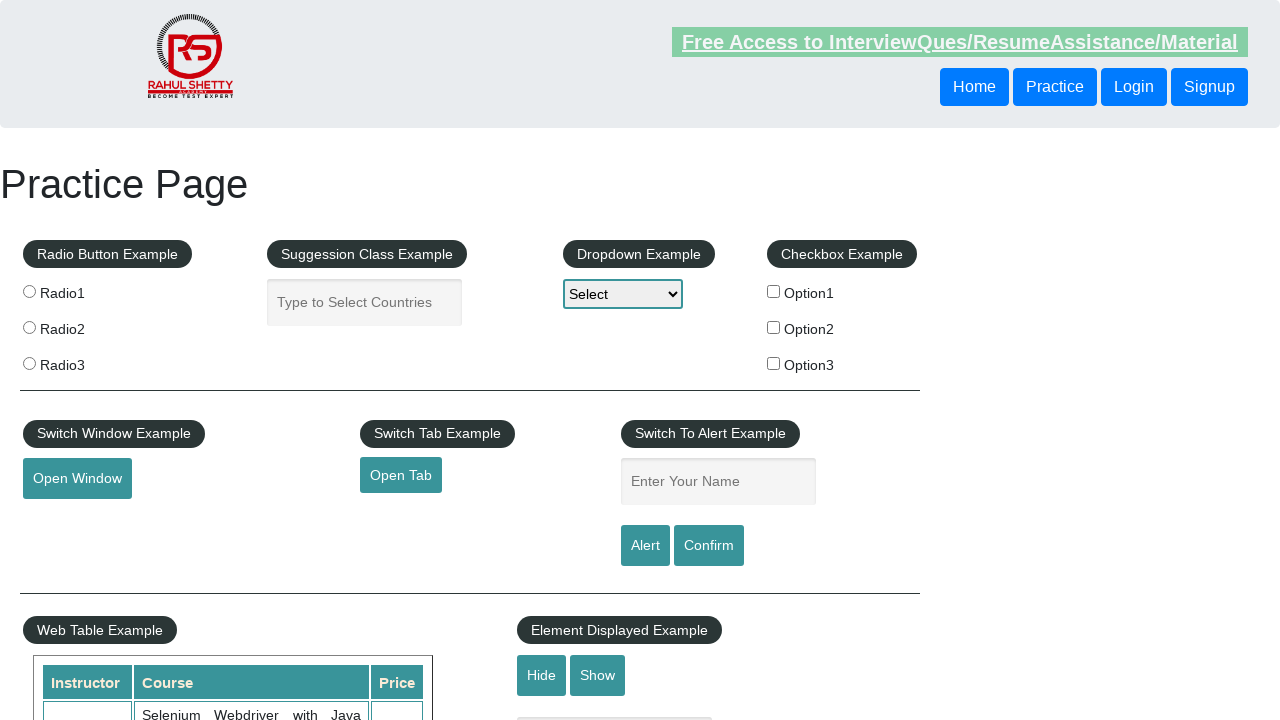

Scrolled down the page by 800 pixels
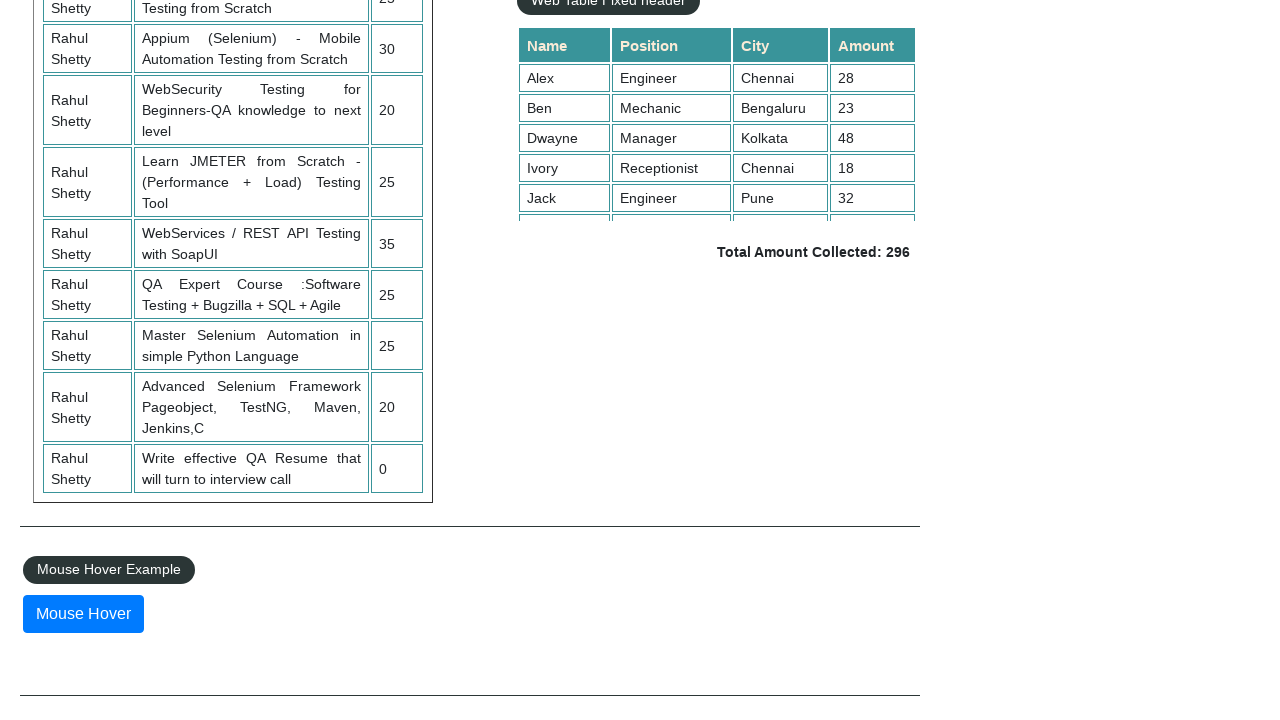

Scrolled within the table container to position 500
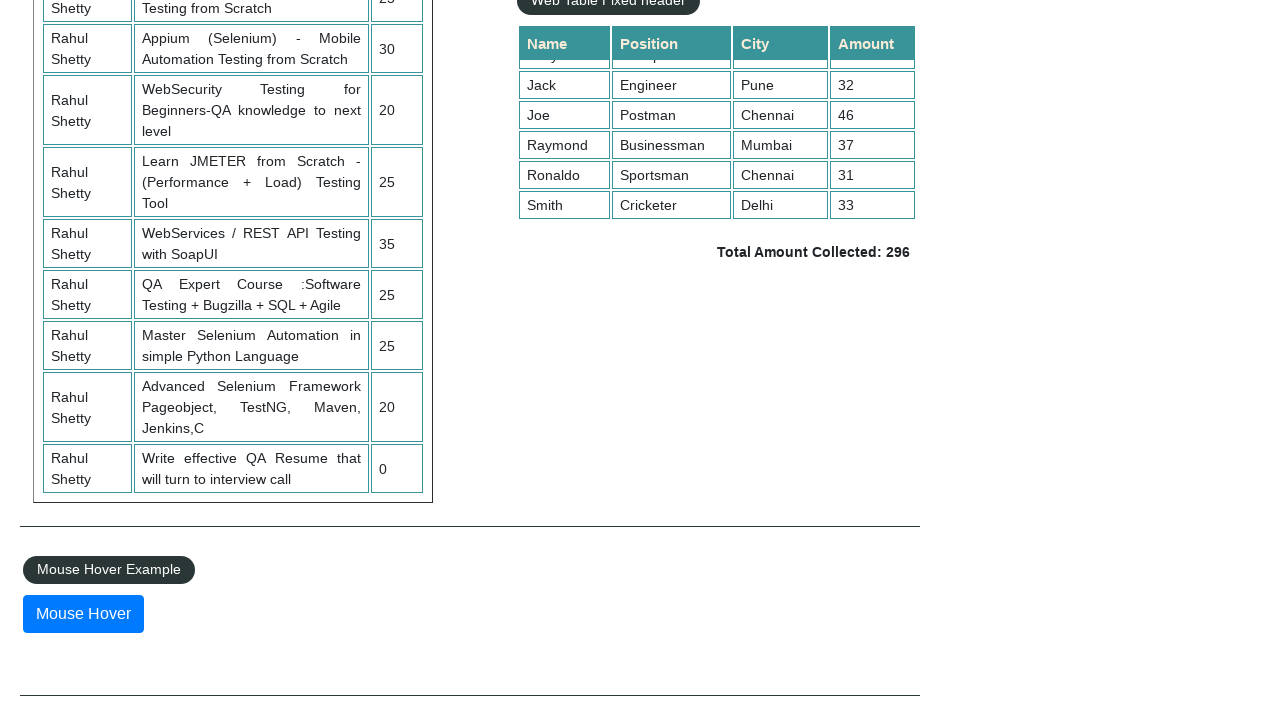

Retrieved all values from the 4th column of the table
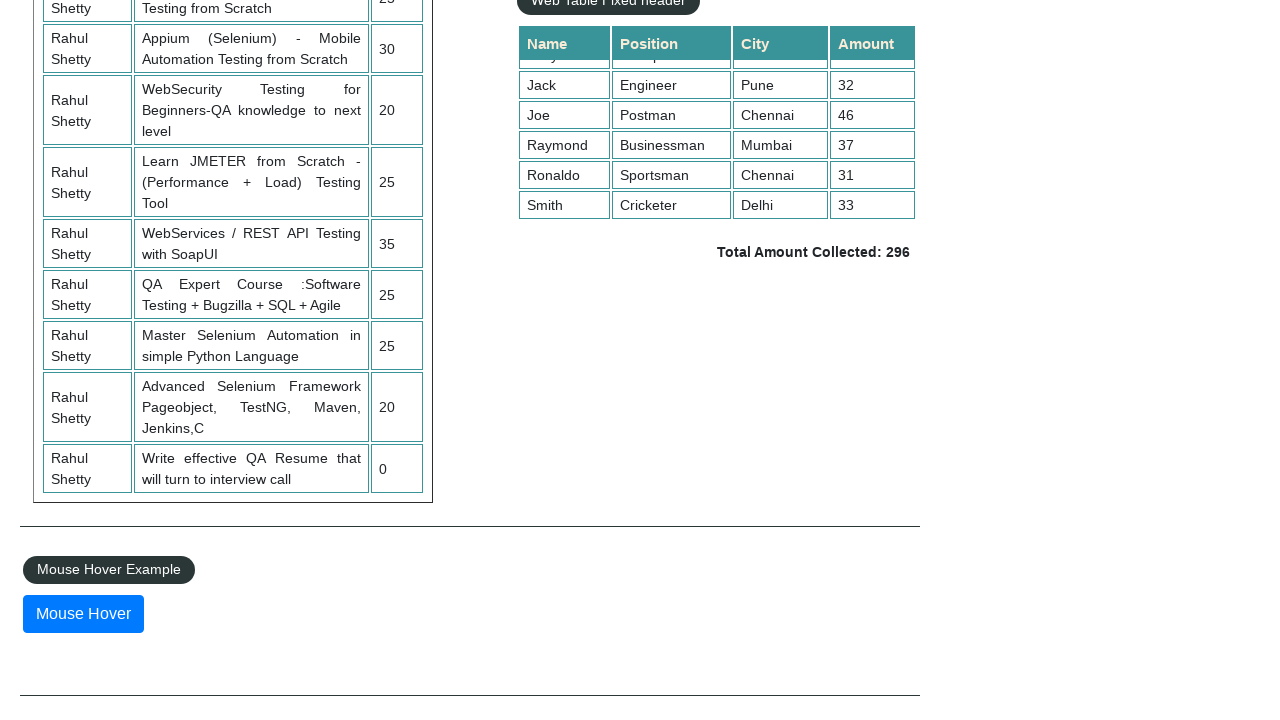

Calculated sum of column values: 296
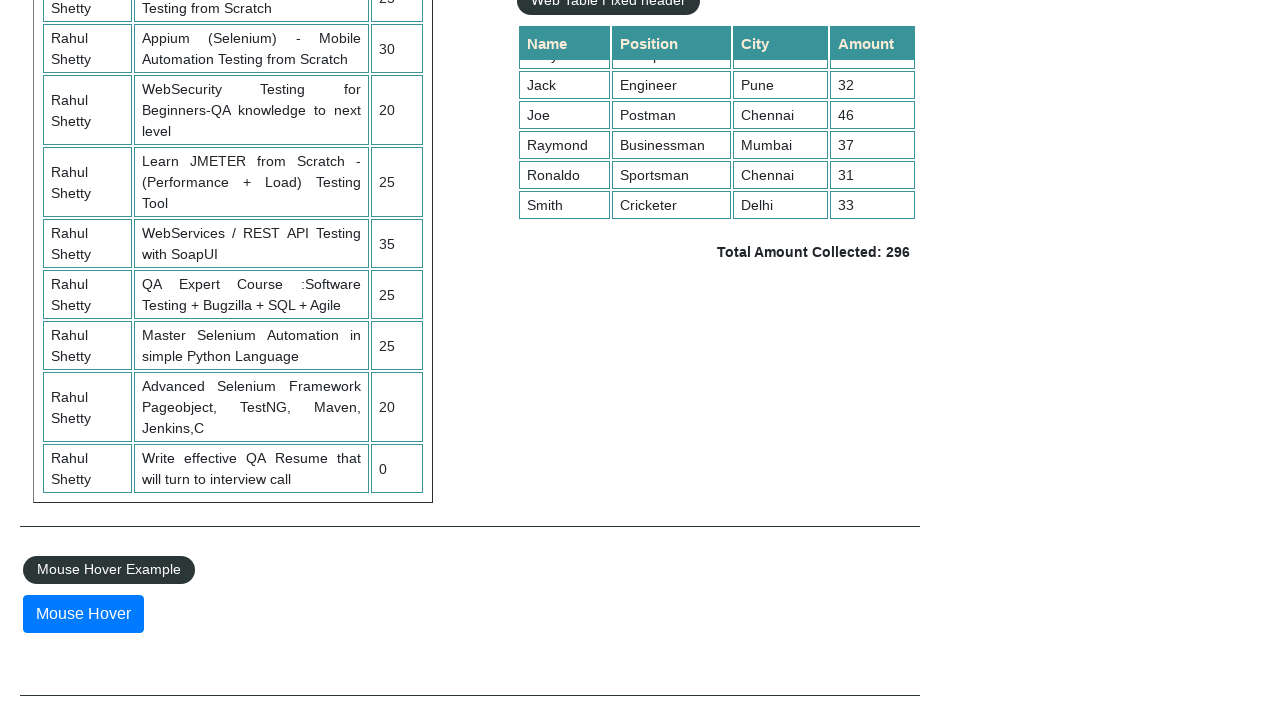

Retrieved displayed total amount text
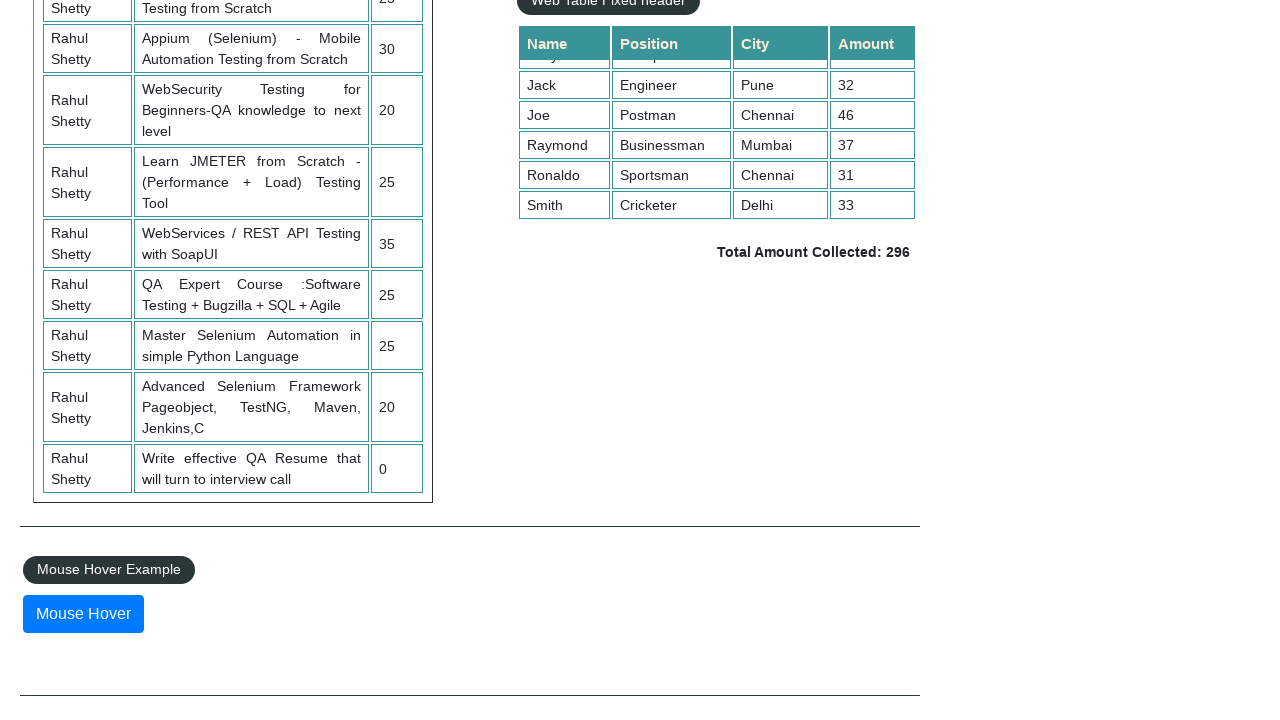

Parsed total amount from text: 296
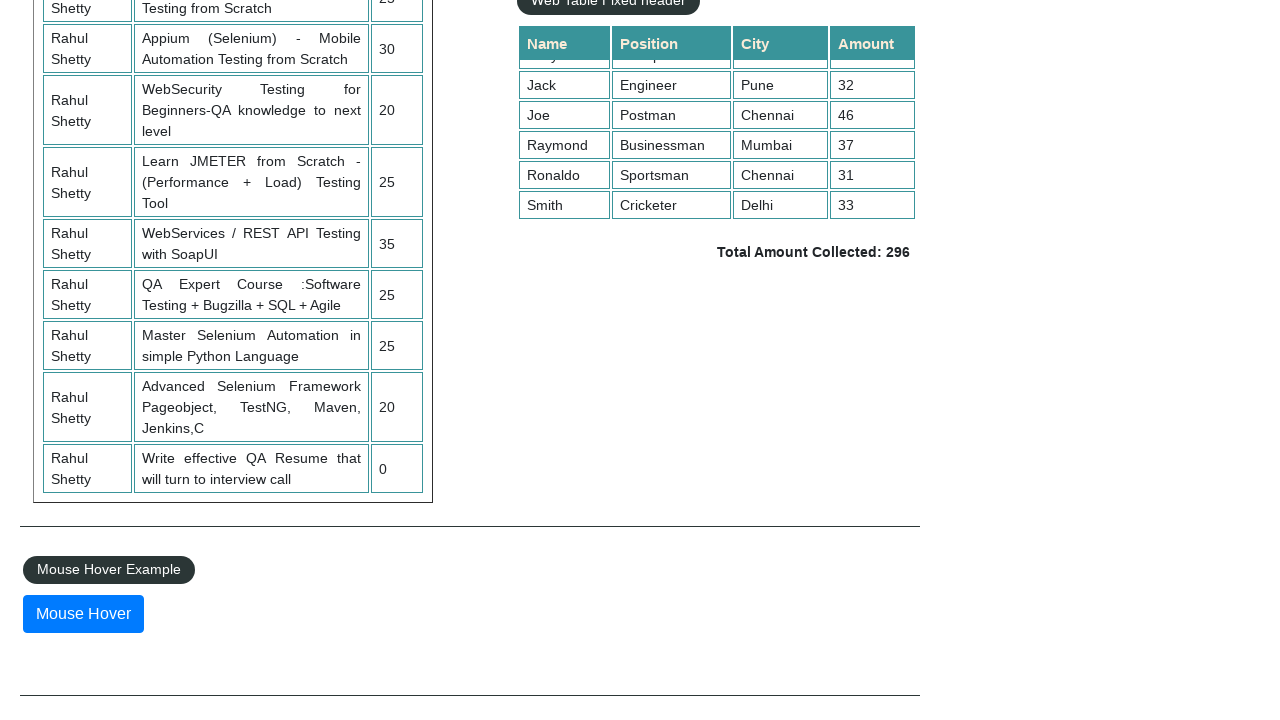

Verified that sum of column values (296) matches displayed total (296)
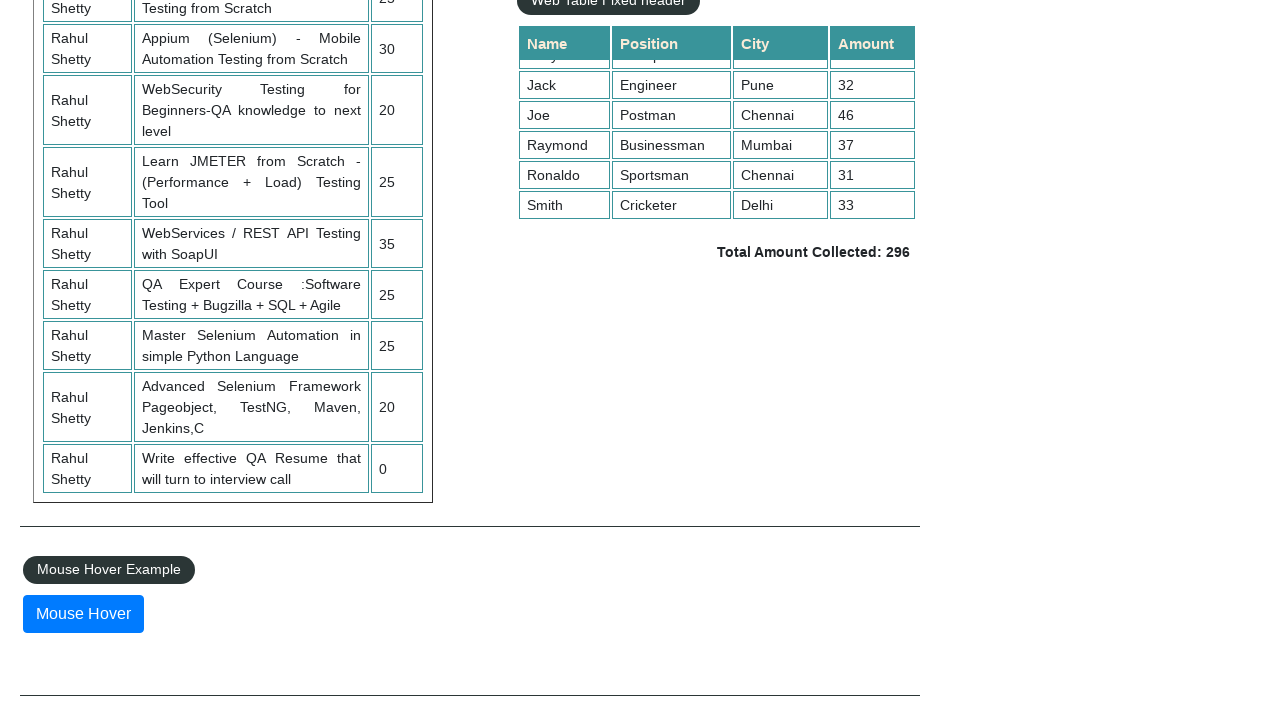

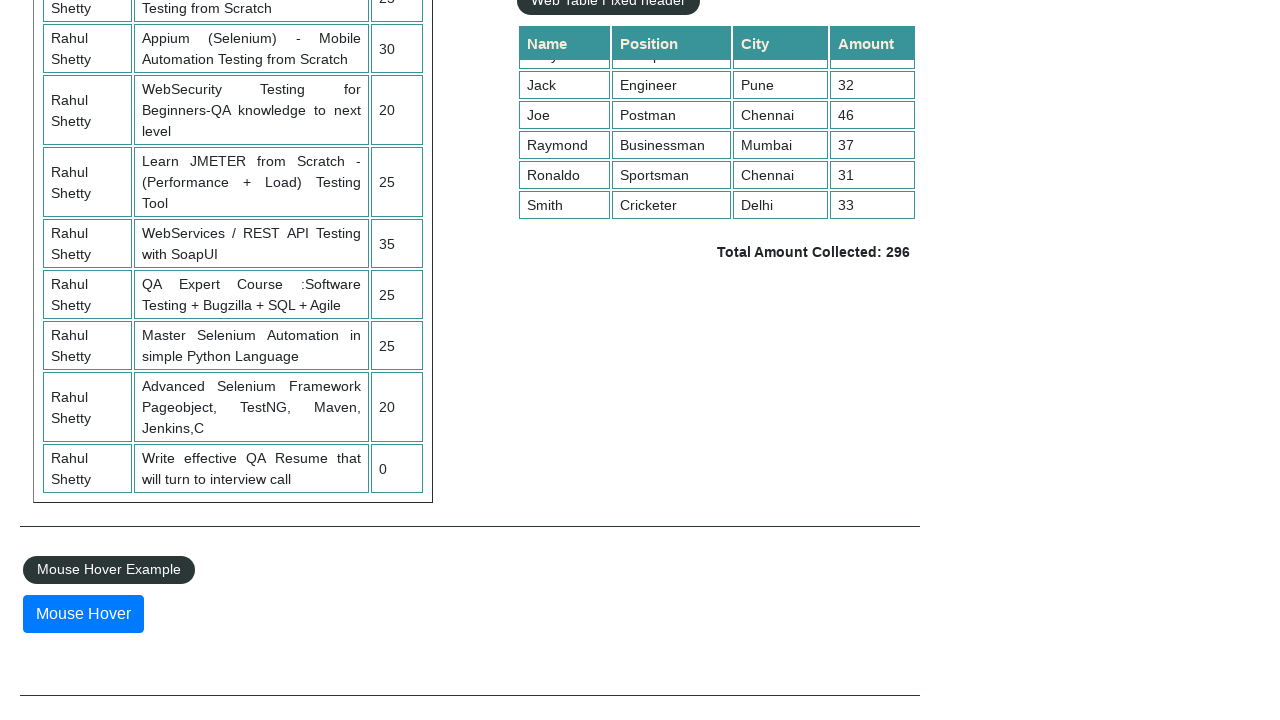